Tests the class search functionality on RIT's Tiger Center by entering a course code (SWEN-352) into the search input field and waiting for the search container to display results.

Starting URL: https://tigercenter.rit.edu/tigerCenterApp/api/class-search

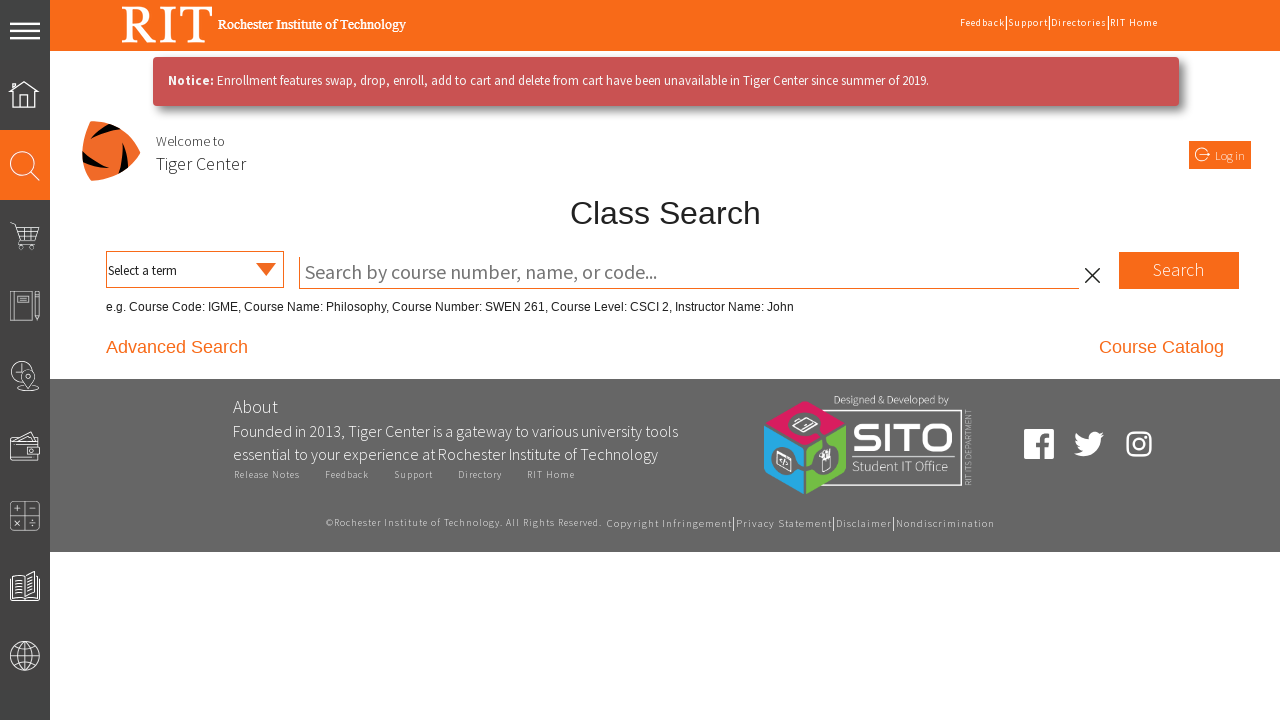

Autocomplete input field loaded on RIT Tiger Center class search page
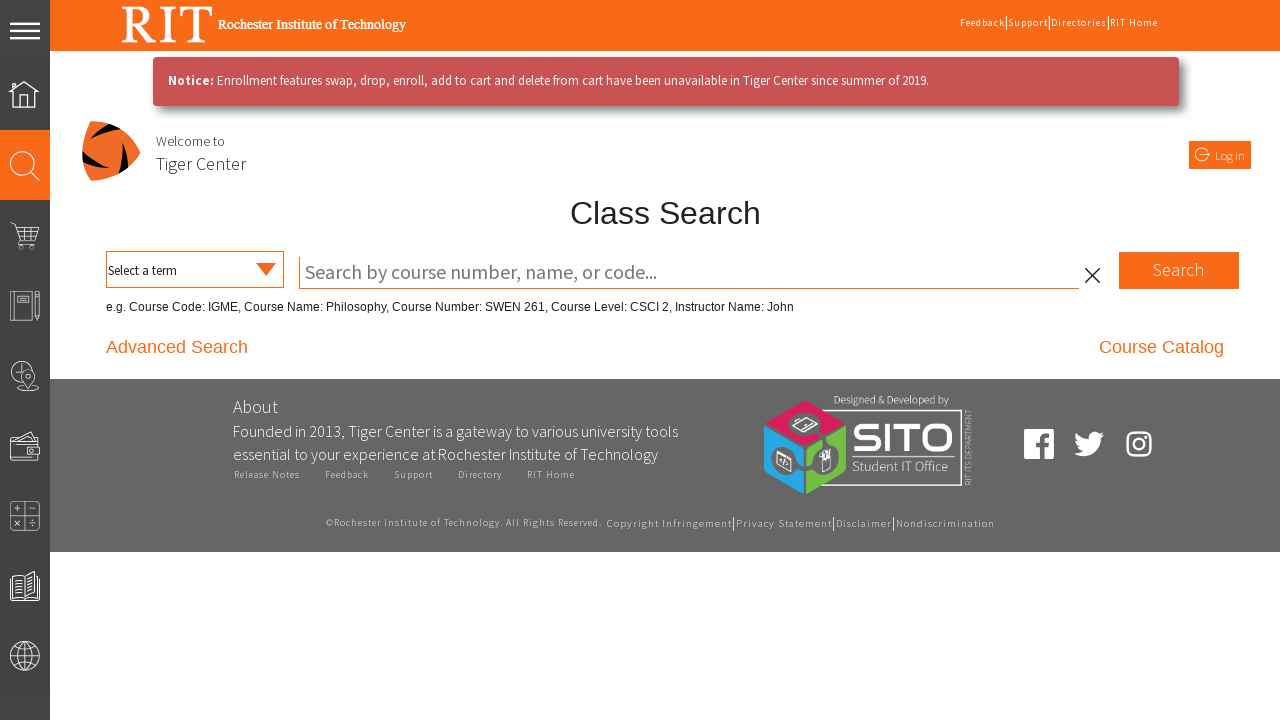

Clicked on the course search input field at (689, 273) on #ng2Completer >> nth=0 >> input >> nth=0
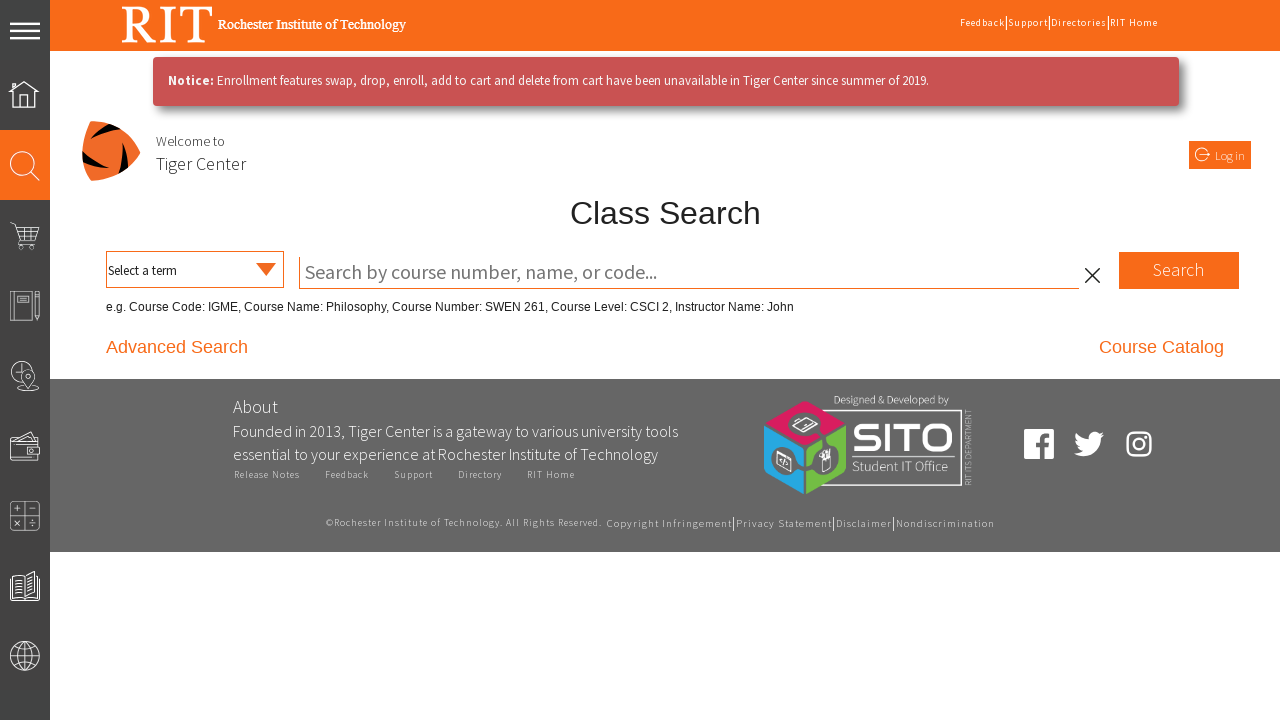

Entered course code 'SWEN-352' into search field on #ng2Completer >> nth=0 >> input >> nth=0
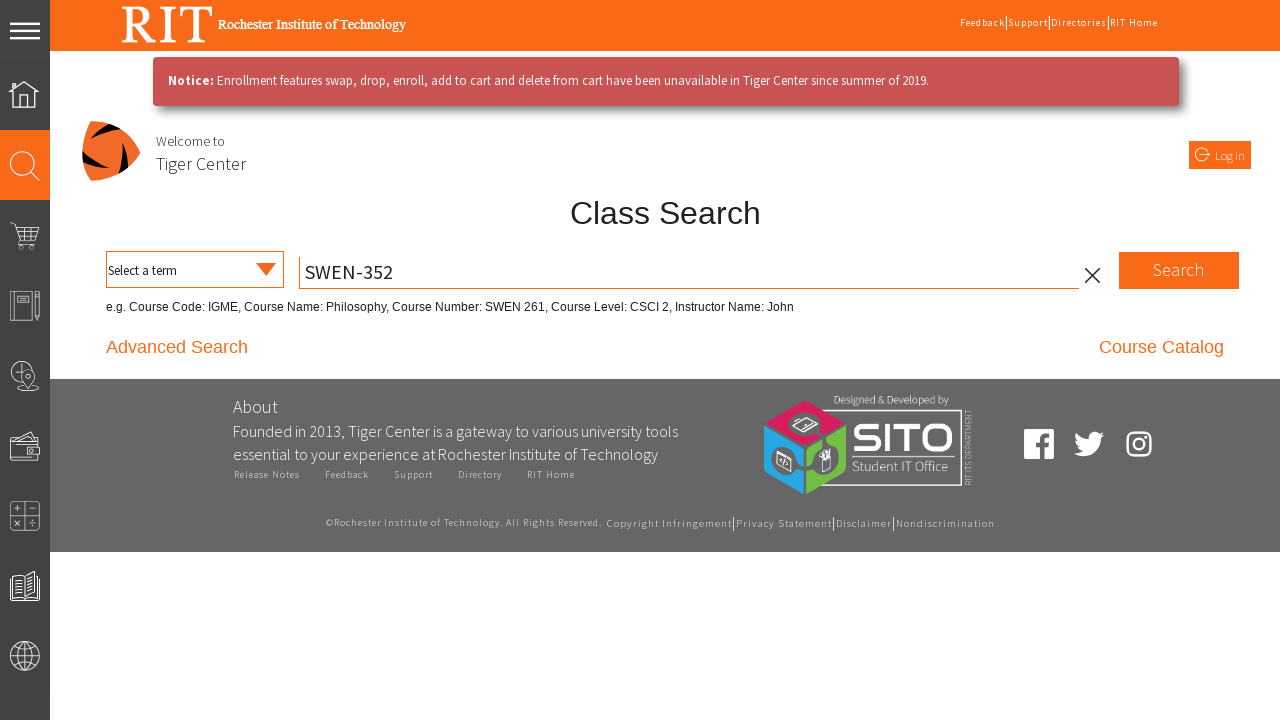

Search results displayed in class search container
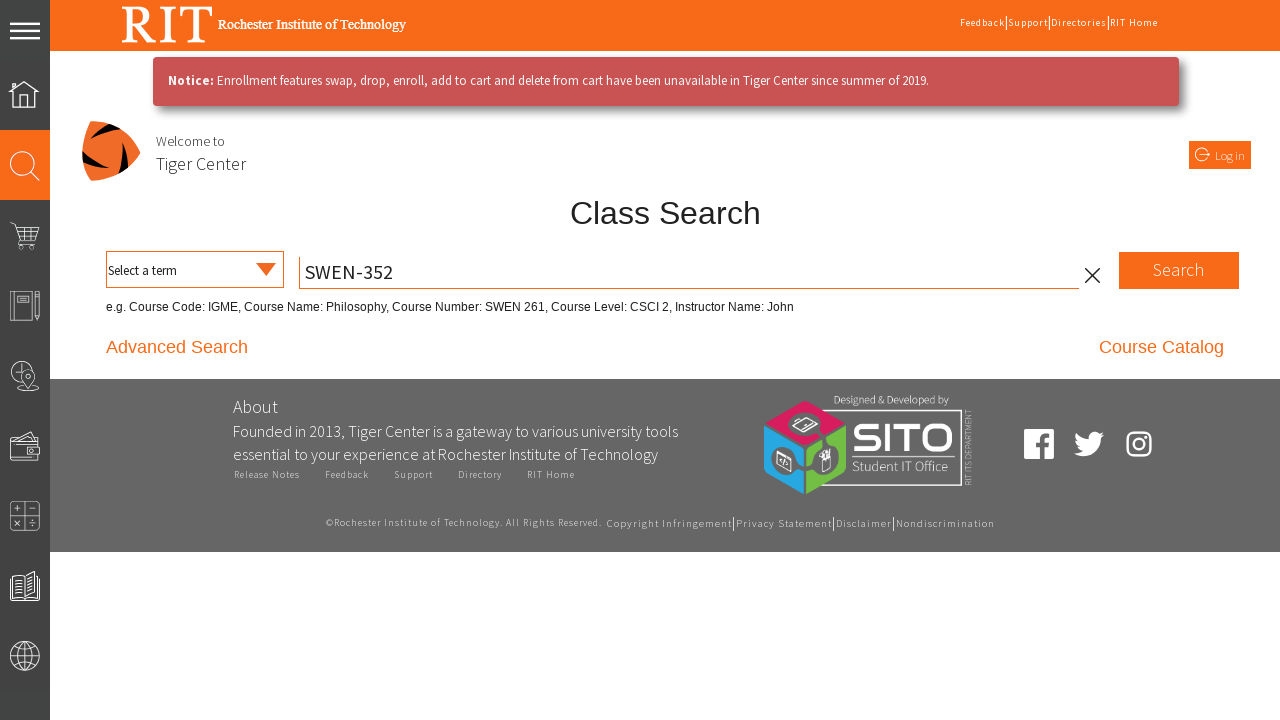

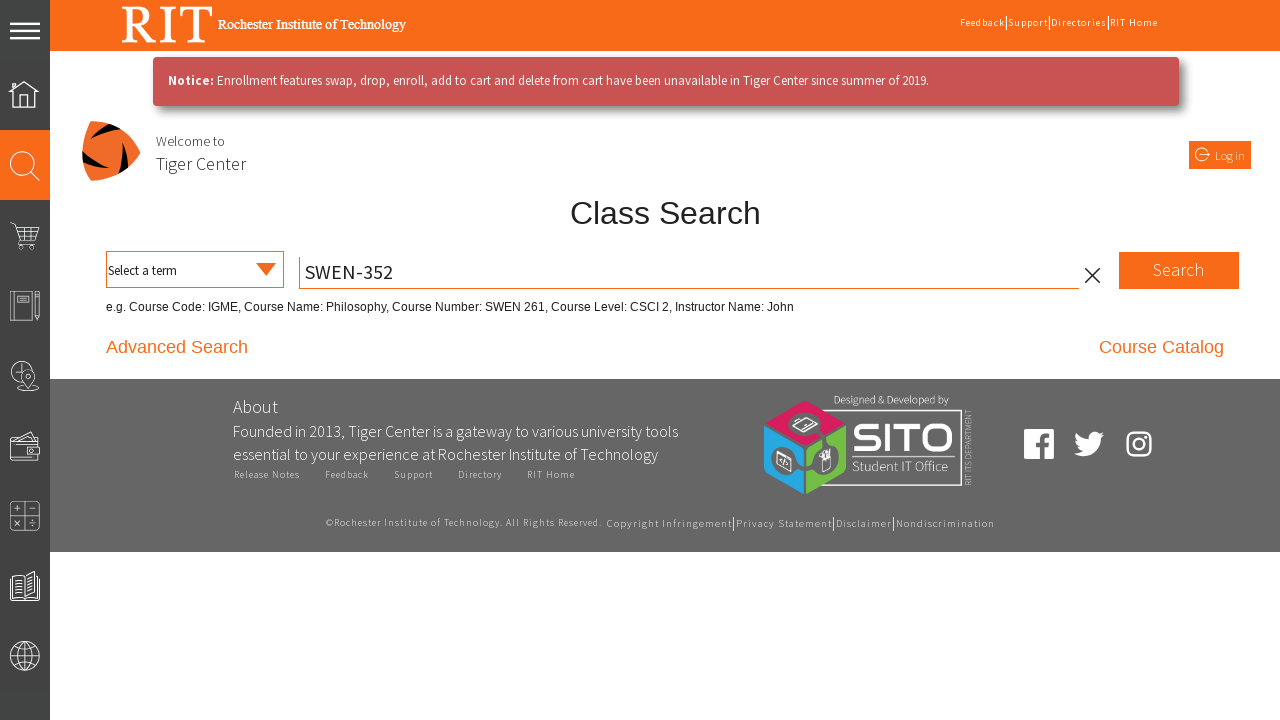